Navigates to a page containing links and clicks on the first link on the page

Starting URL: http://www.leafground.com/pages/Link.html

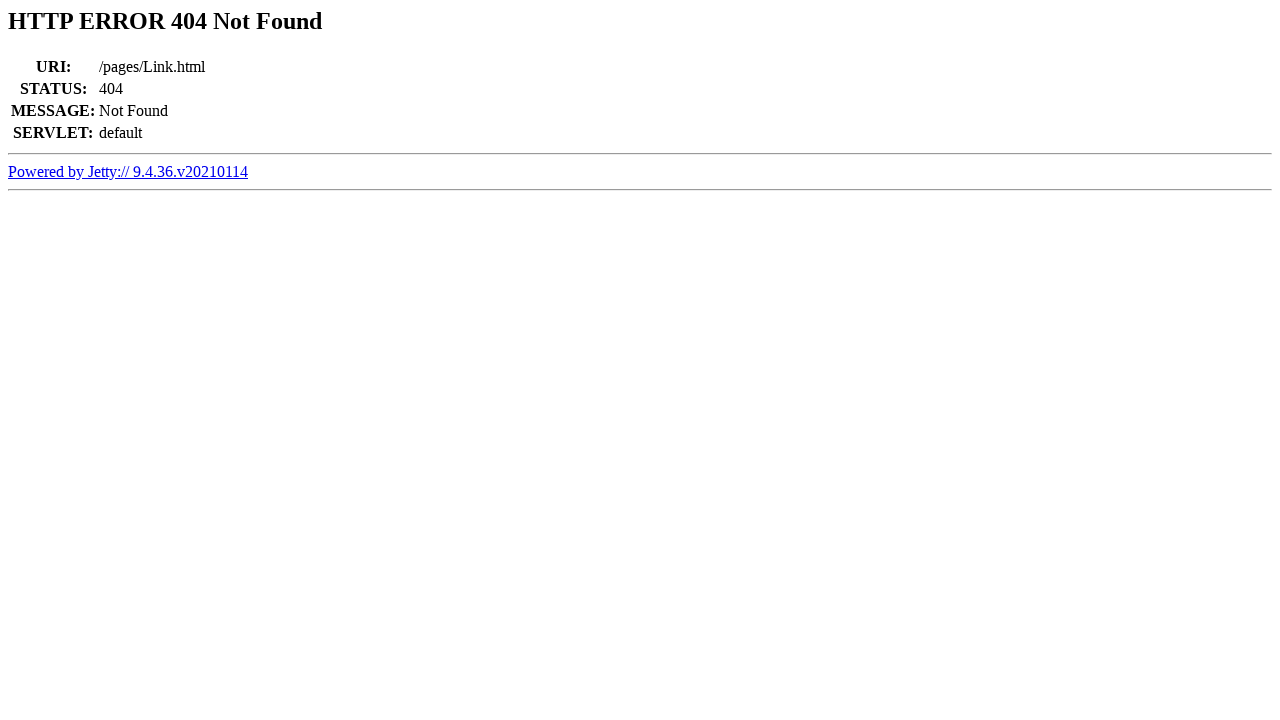

Waited for links to be present on the page
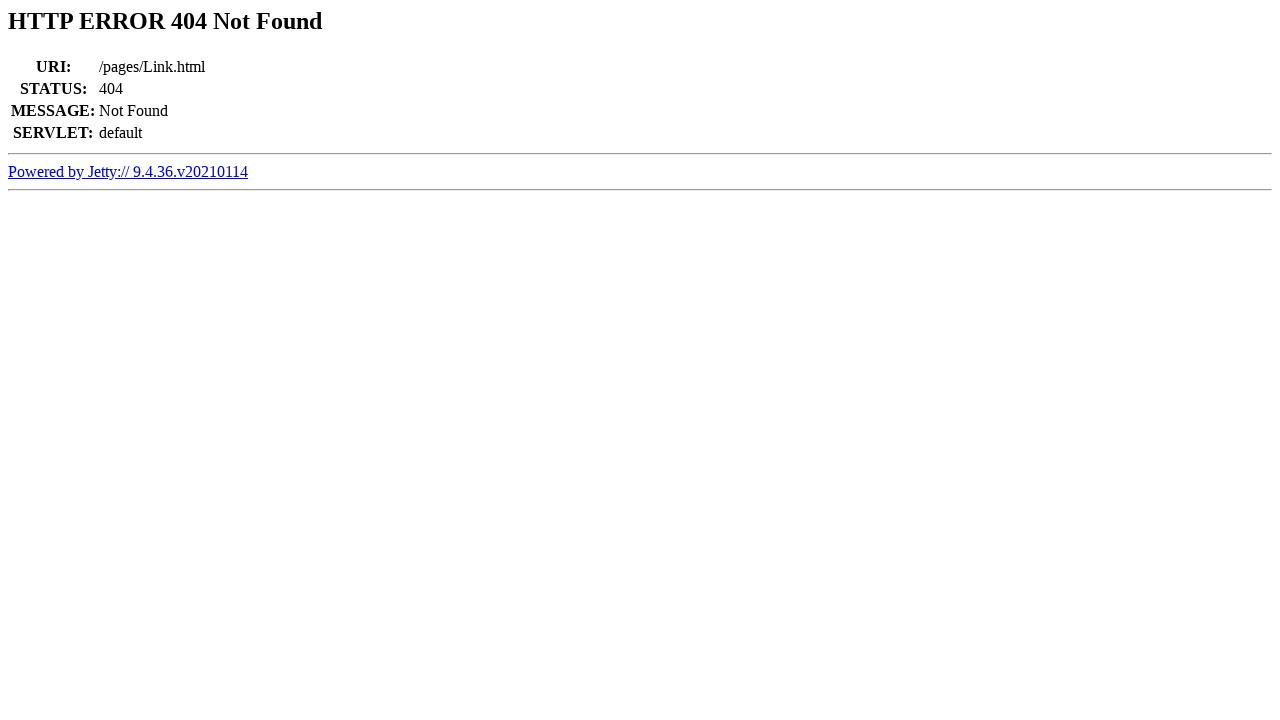

Clicked on the first link on the page at (128, 171) on a >> nth=0
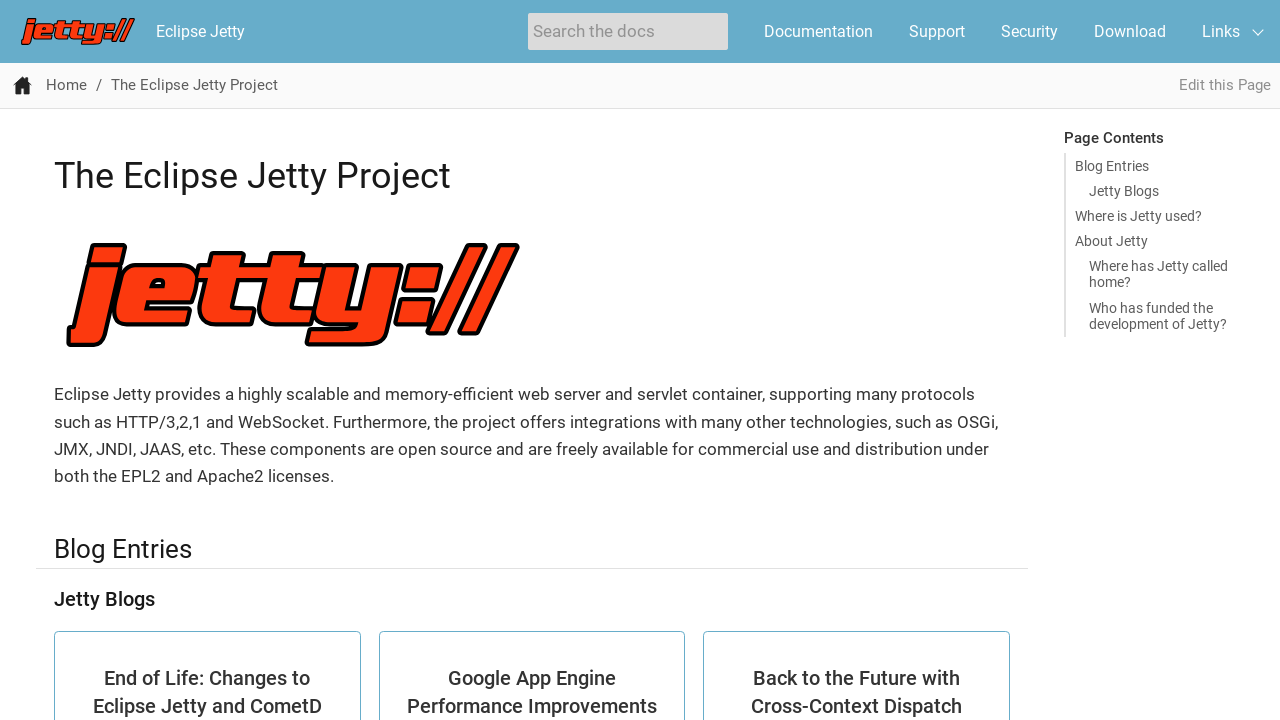

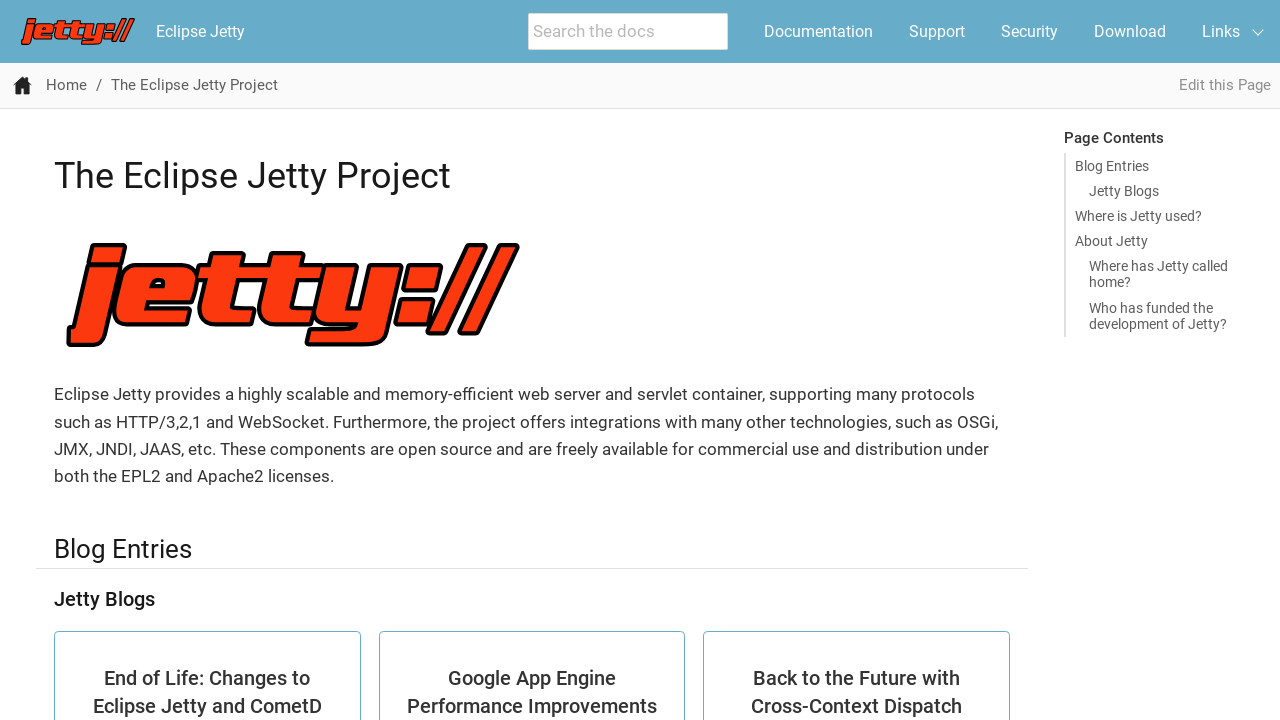